Tests JavaScript Confirm dialog by clicking the JS Confirm button and dismissing (canceling) the confirmation dialog

Starting URL: https://the-internet.herokuapp.com/javascript_alerts

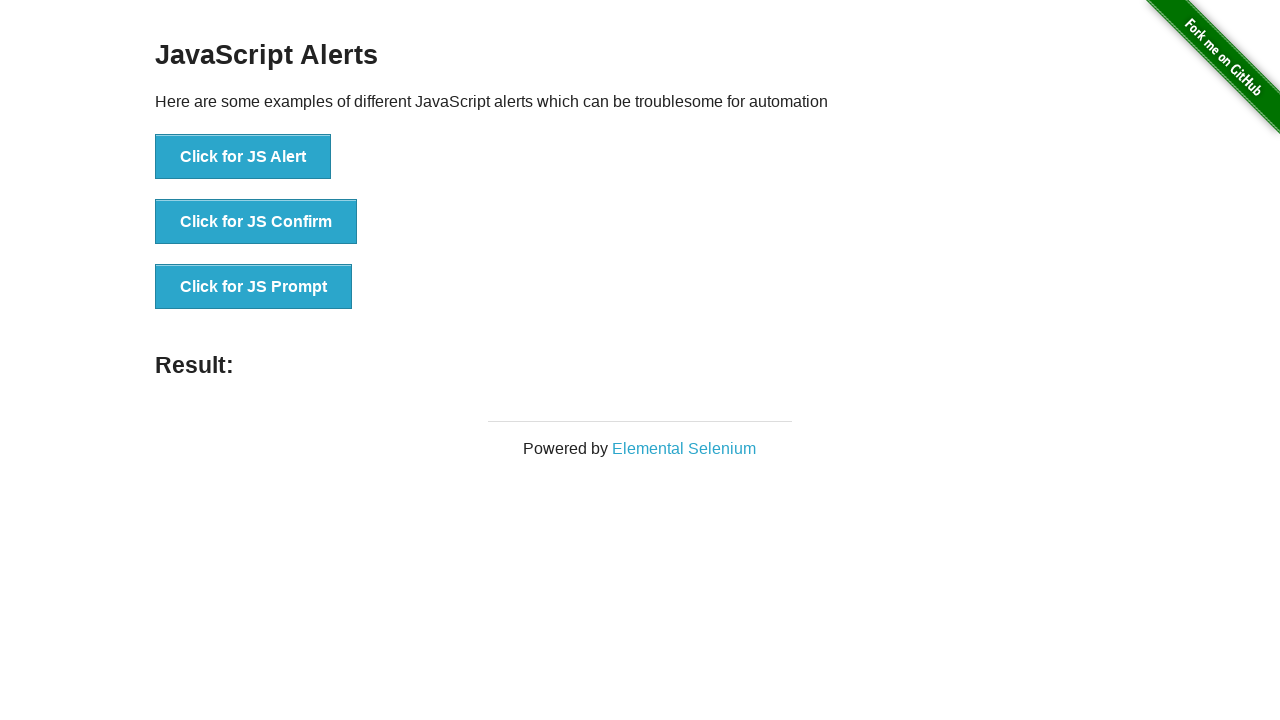

Set up dialog handler to dismiss confirmation dialog
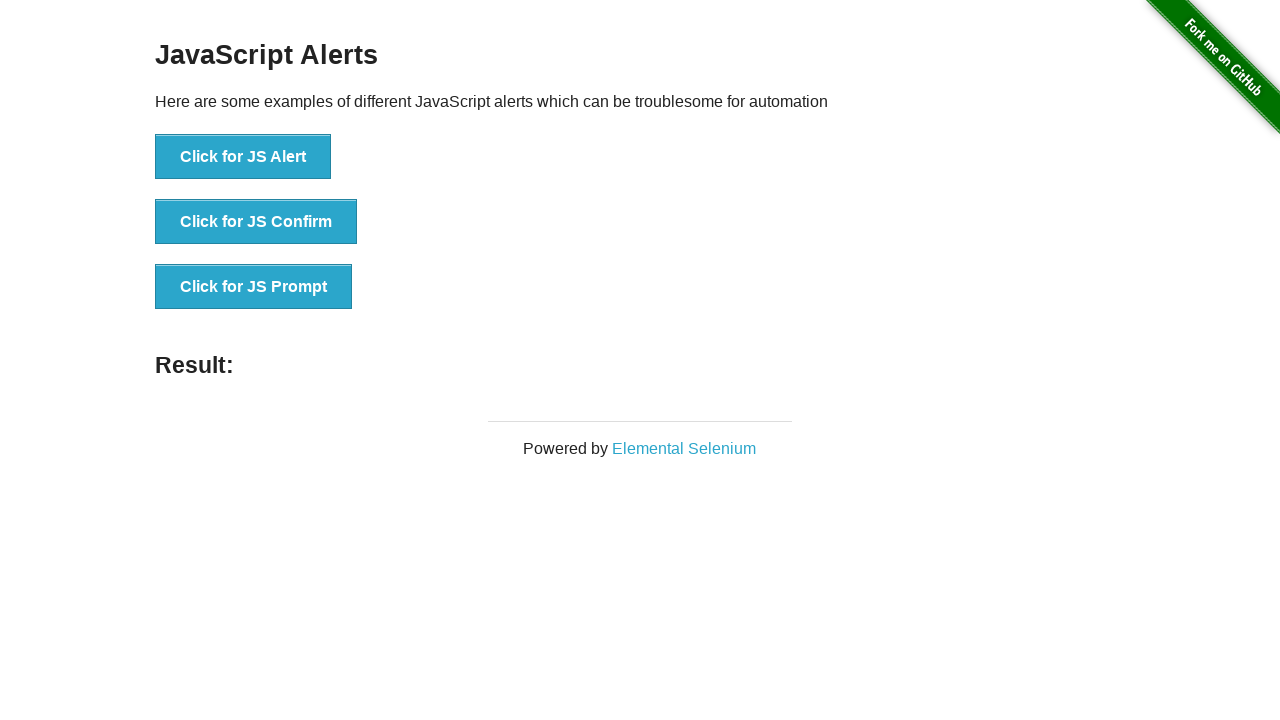

Clicked the JS Confirm button at (256, 222) on xpath=//button[.='Click for JS Confirm']
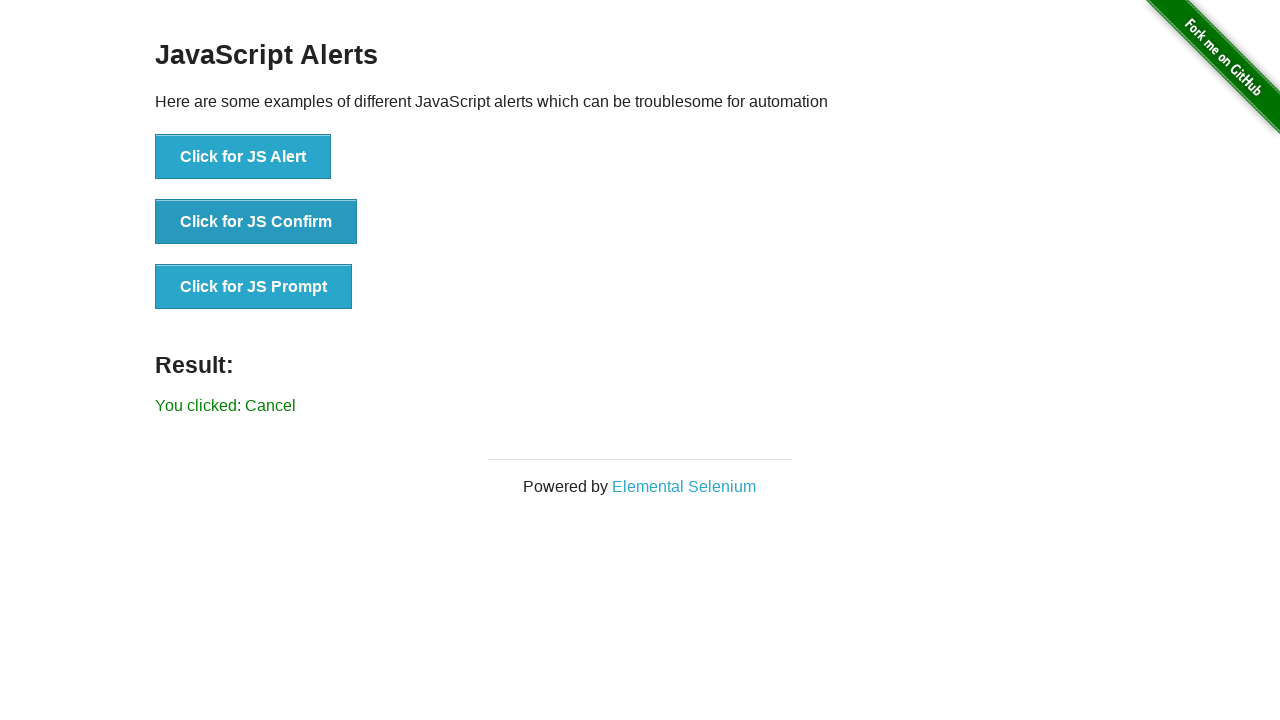

Confirmation dialog was dismissed and result message appeared
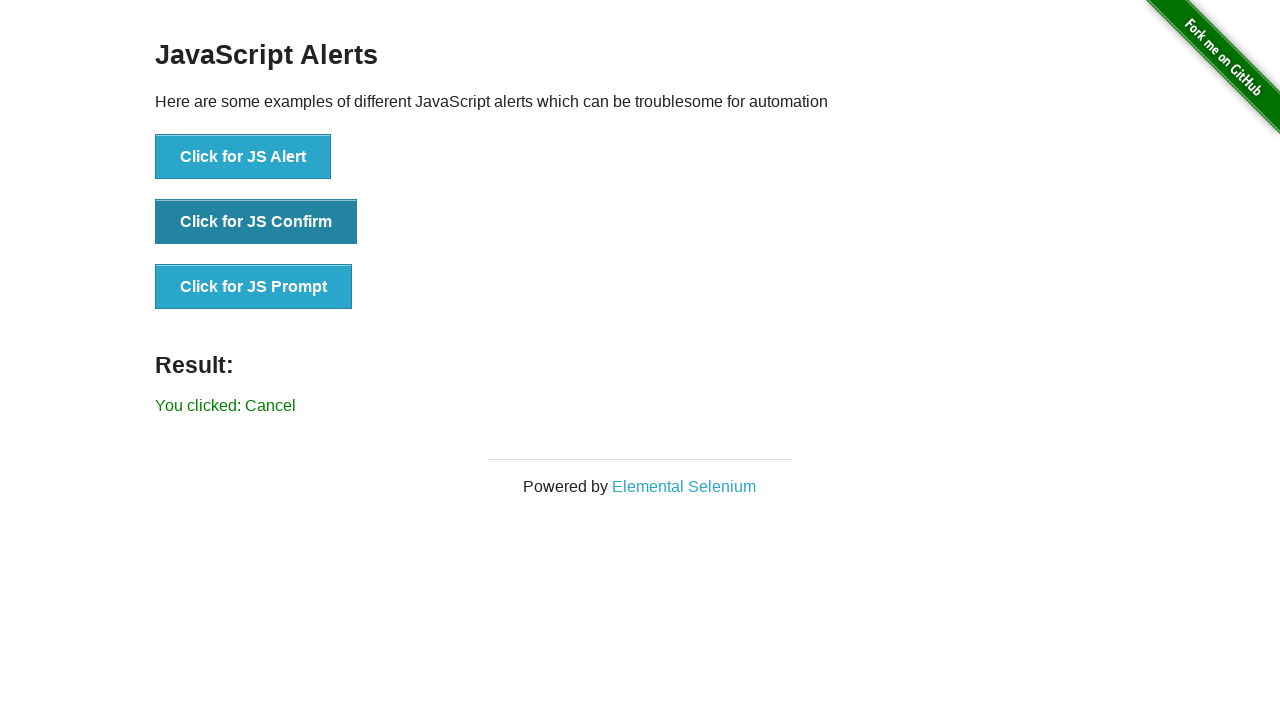

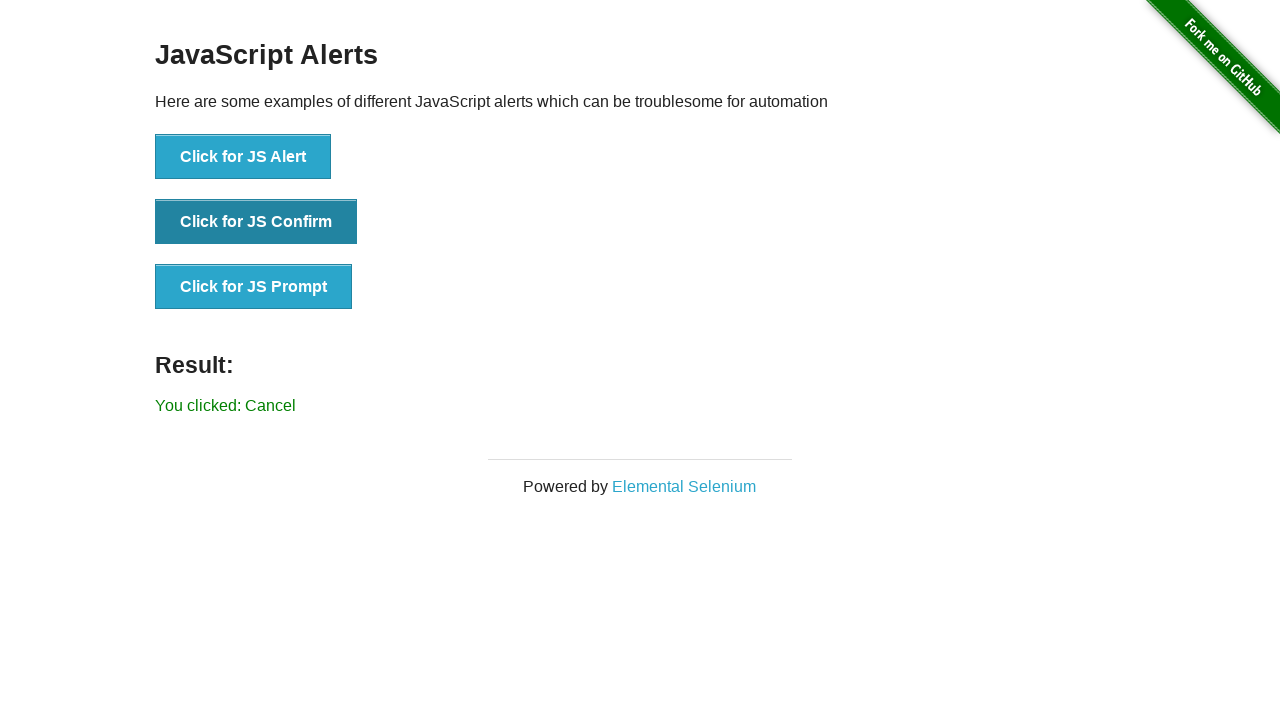